Navigates to the popular products page on domeggook.com and waits for the product listing to load, verifying that product items are displayed.

Starting URL: https://domeggook.com/main/item/itemPopular.php

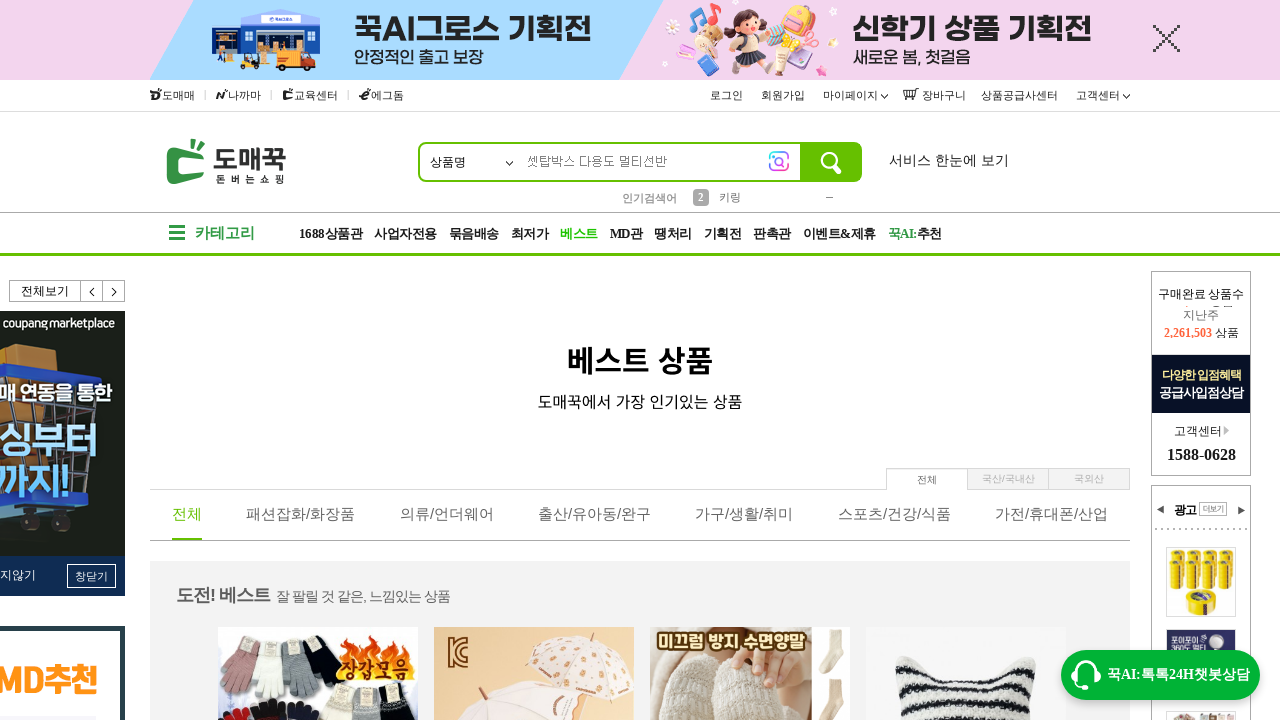

Navigated to popular products page on domeggook.com
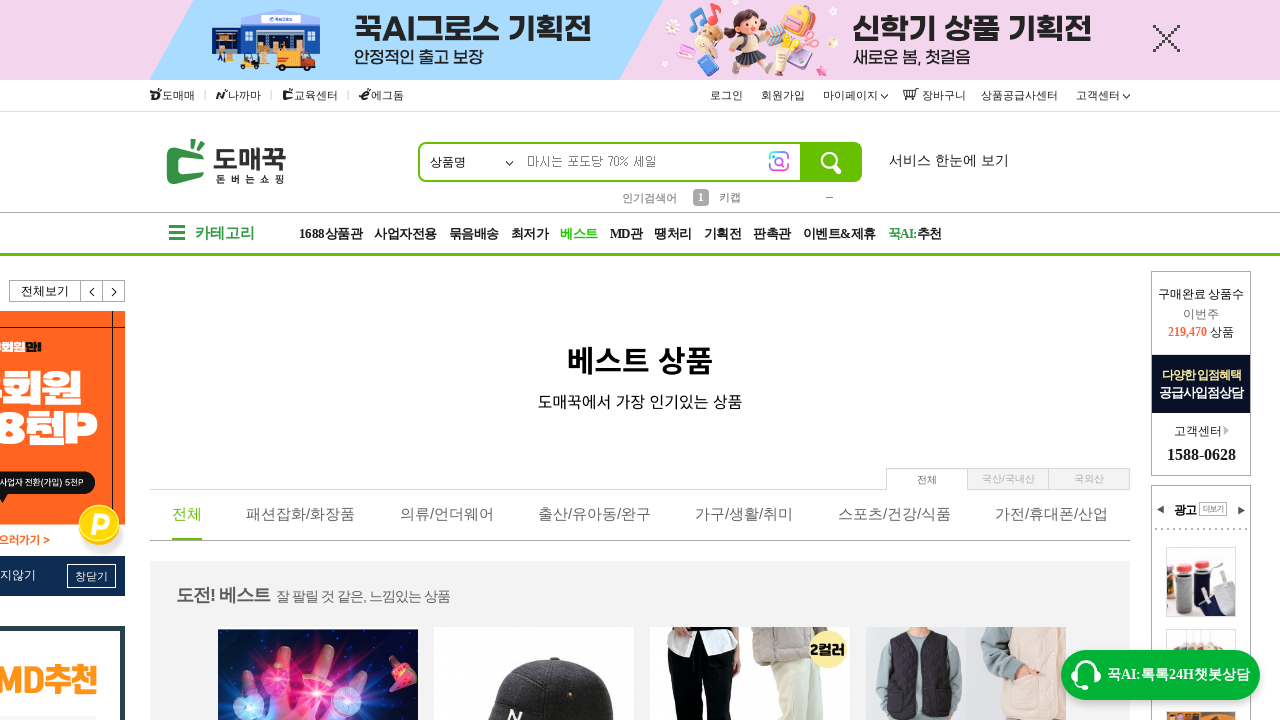

Product listing loaded - product items are now displayed
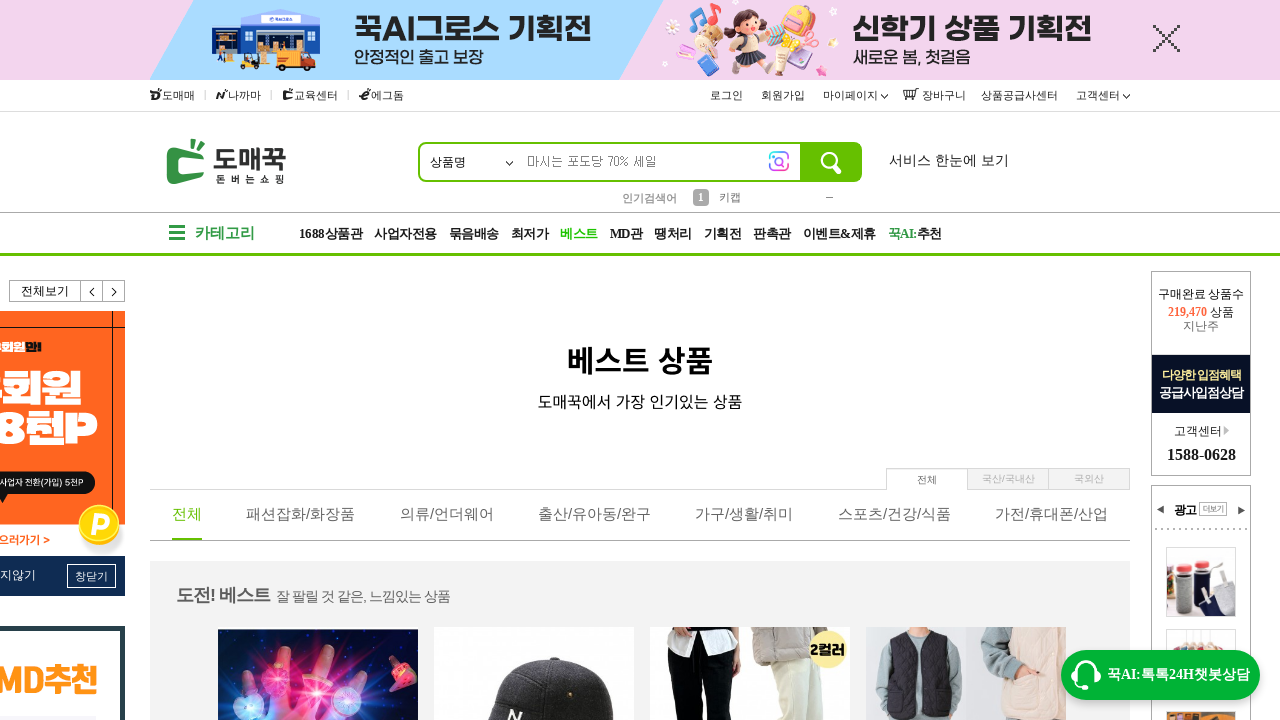

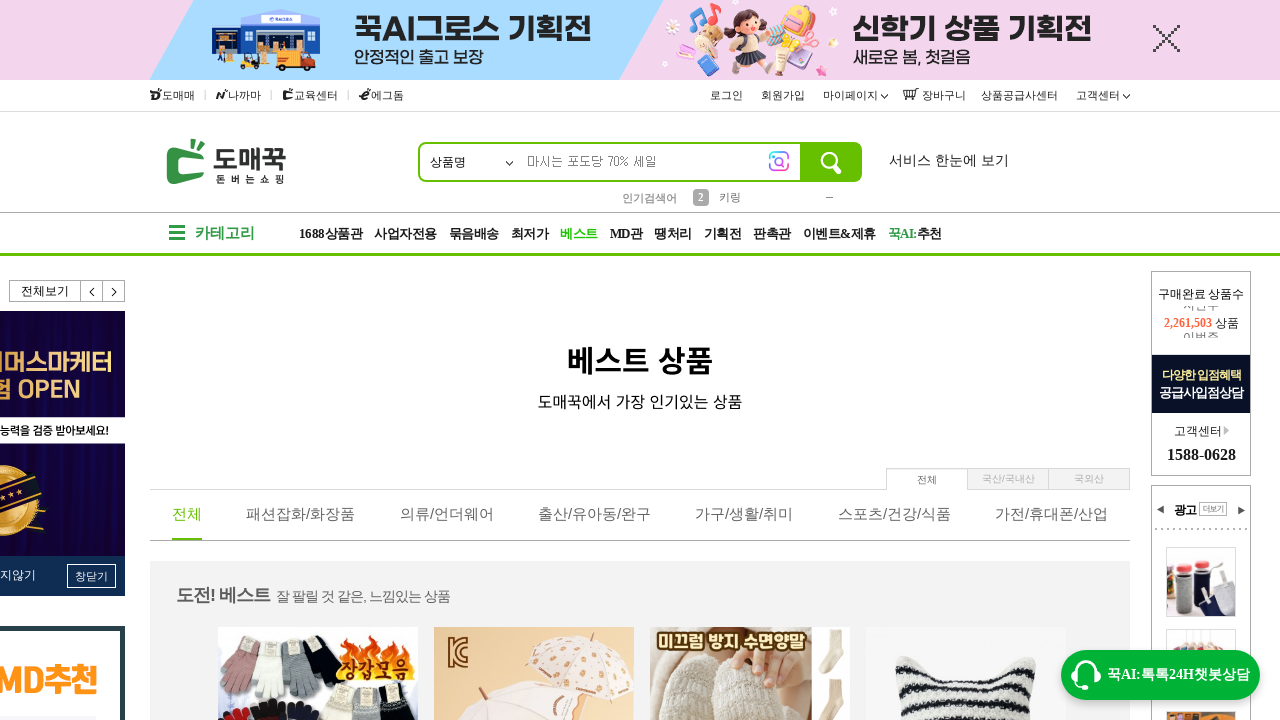